Tests network request interception by blocking requests matching 'GetBook' pattern, then navigates to the library section of the Angular demo app to verify behavior when API calls fail.

Starting URL: https://rahulshettyacademy.com/angularAppdemo/

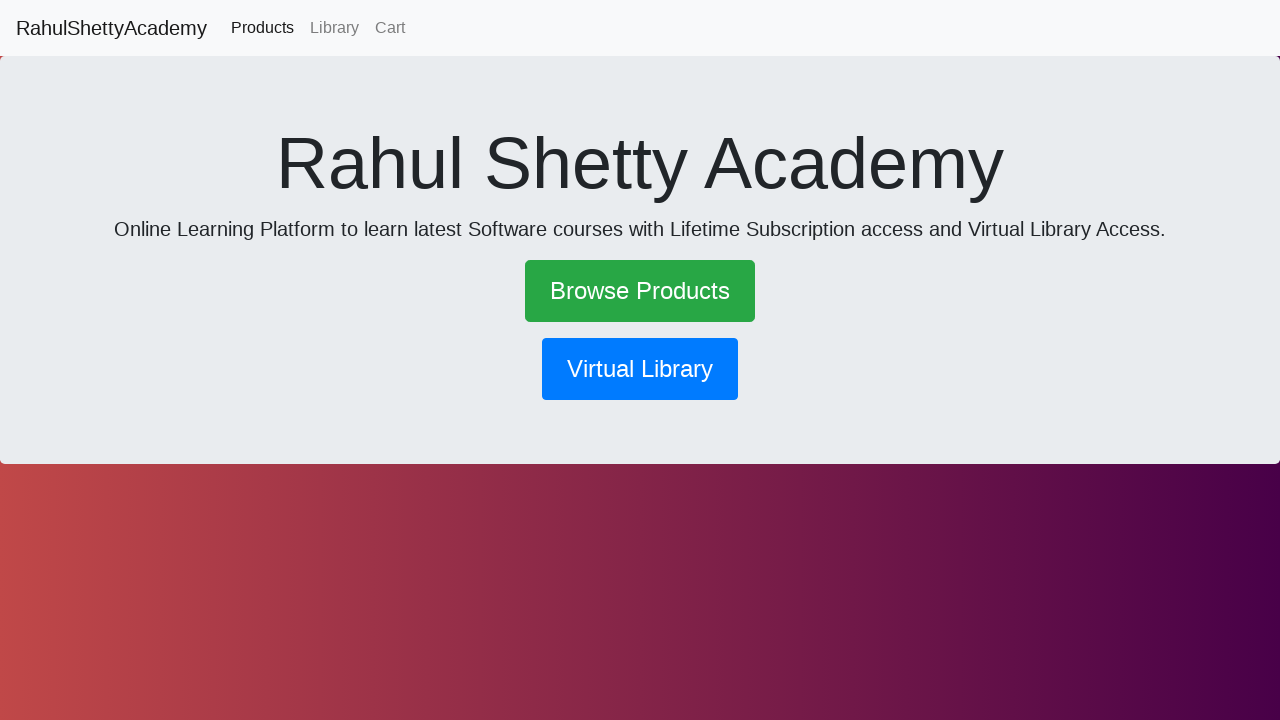

Set up route interception to block requests matching 'GetBook' pattern
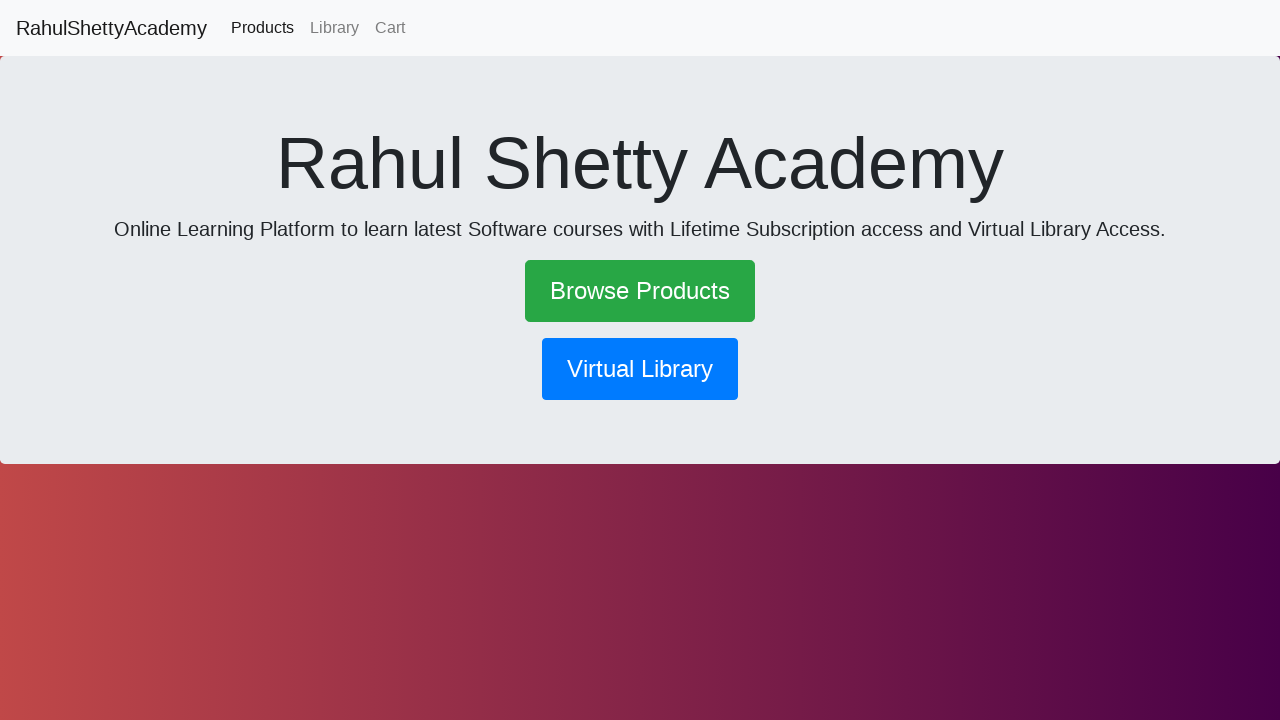

Clicked the library button to navigate to library section at (640, 369) on button[routerlink*='library']
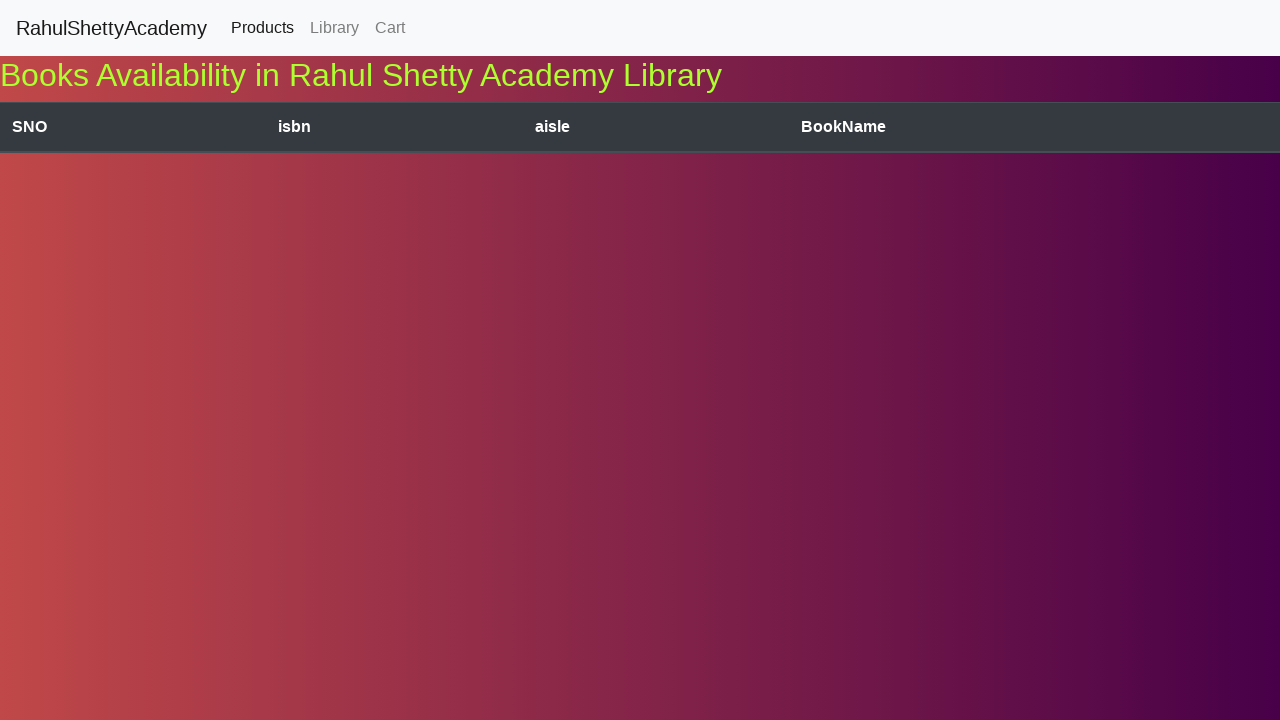

Waited 3 seconds for the page to process failed API requests
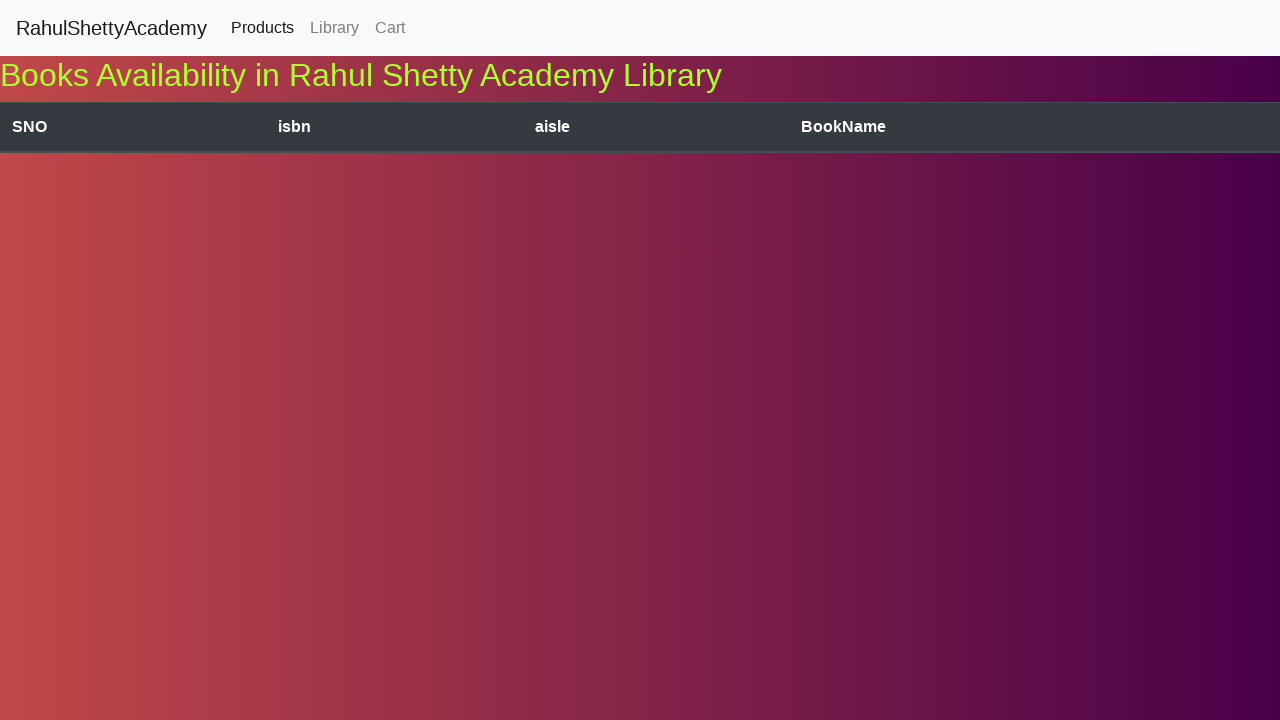

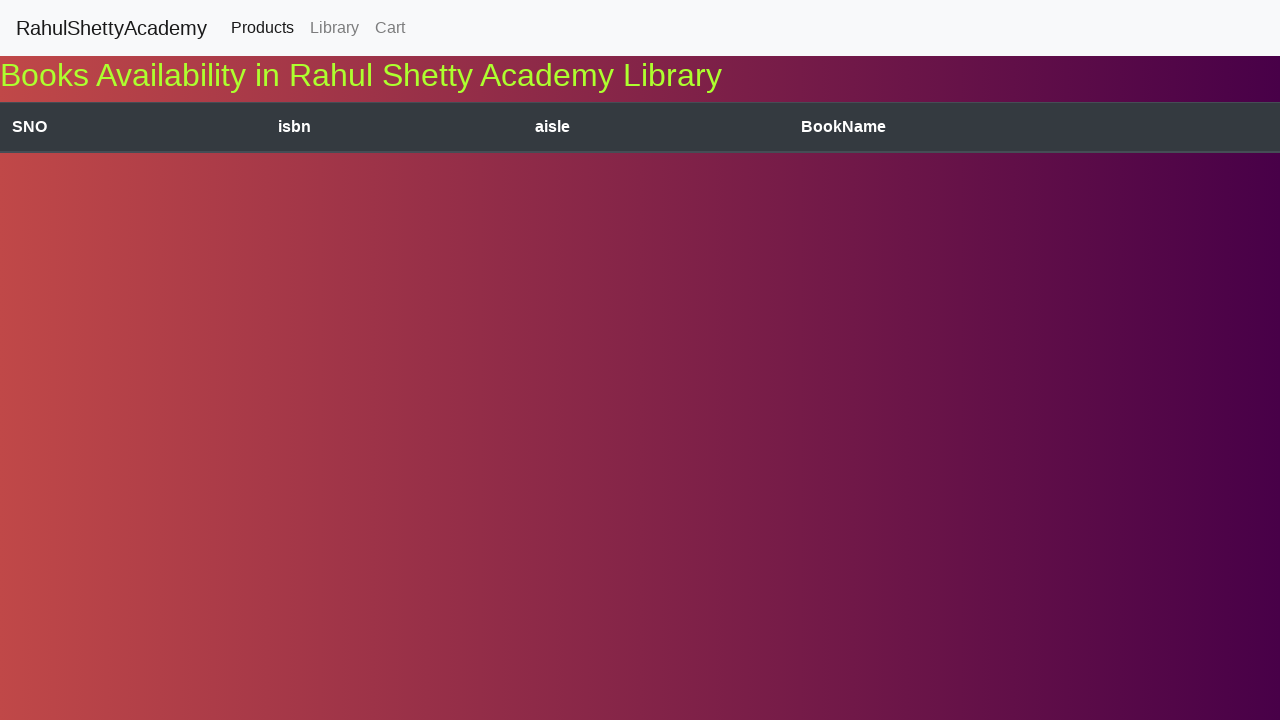